Navigates to Hacker News newest articles page and collects 100 article timestamps by paginating through multiple pages, then verifies that articles are sorted from newest to oldest.

Starting URL: https://news.ycombinator.com/newest

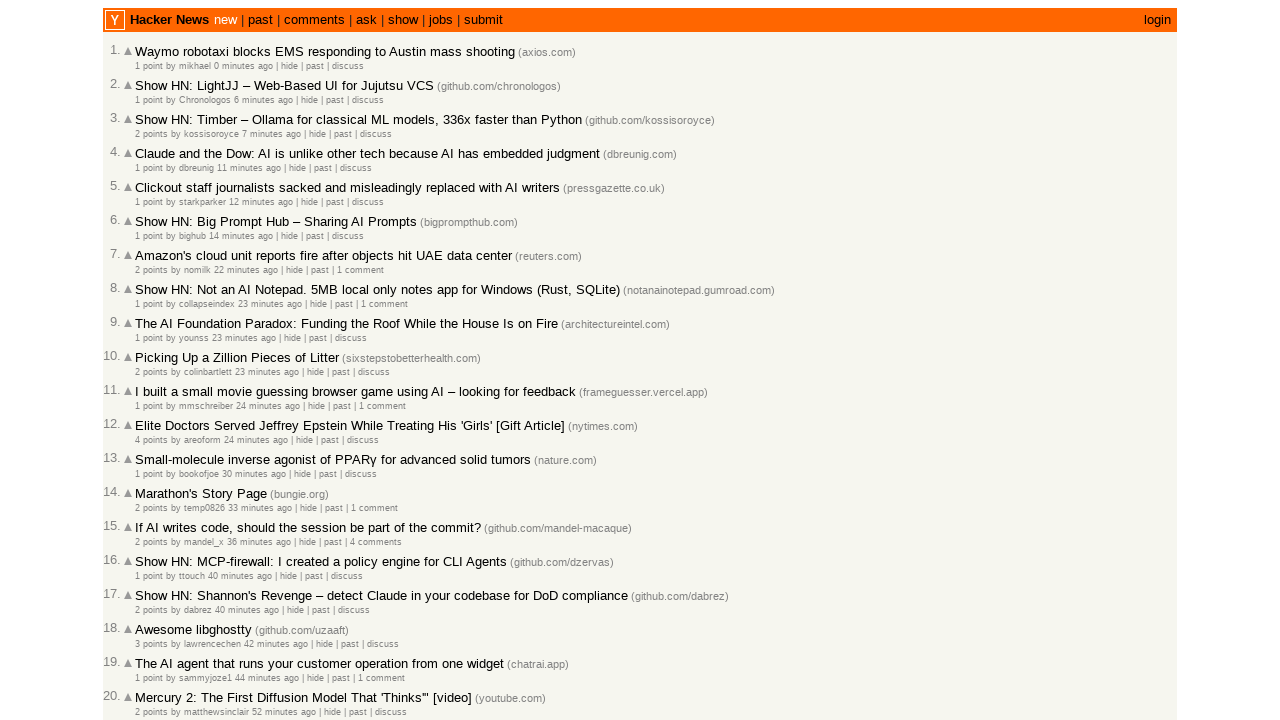

Waited for age elements to load on Hacker News newest page
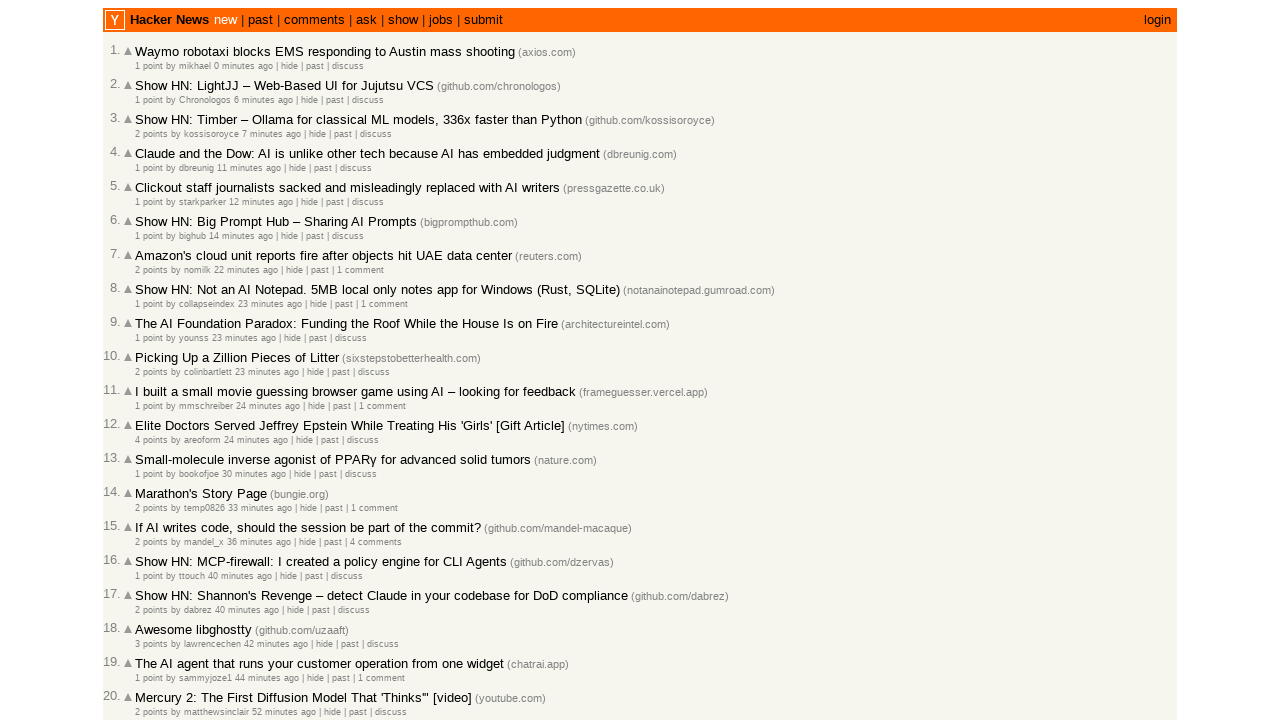

Found 30 age elements on current page
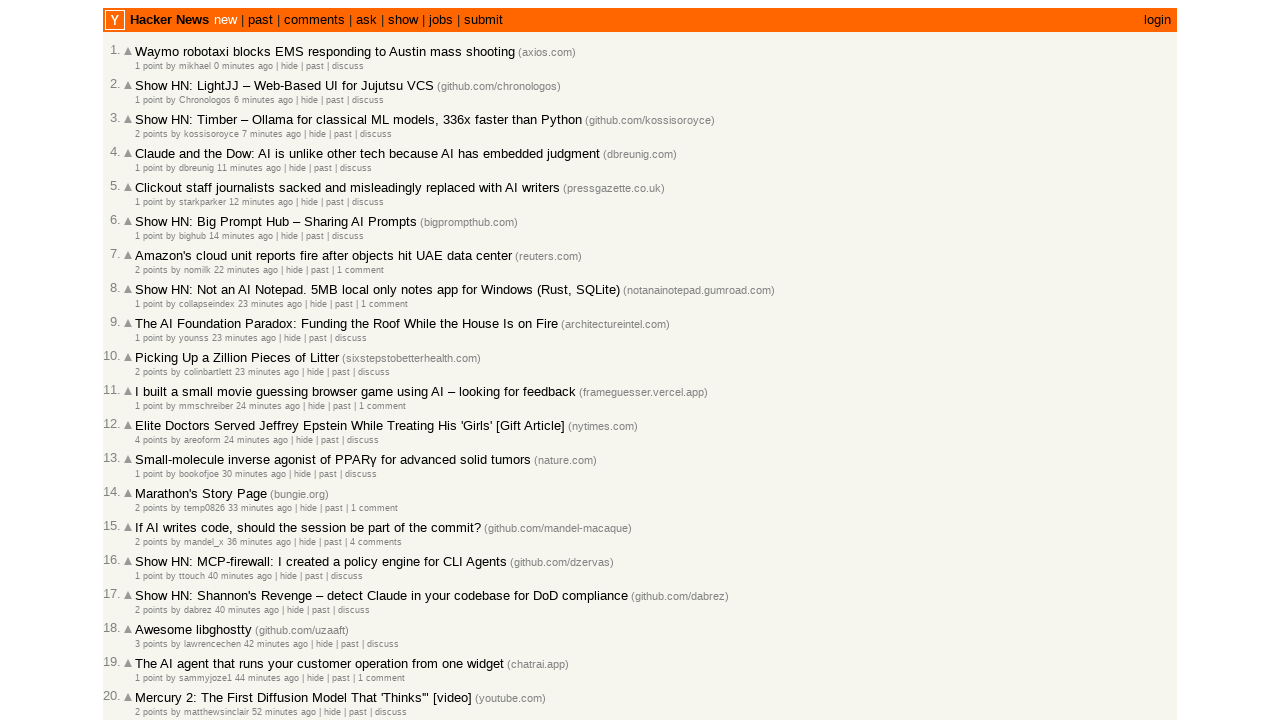

Extracted 30 timestamps so far
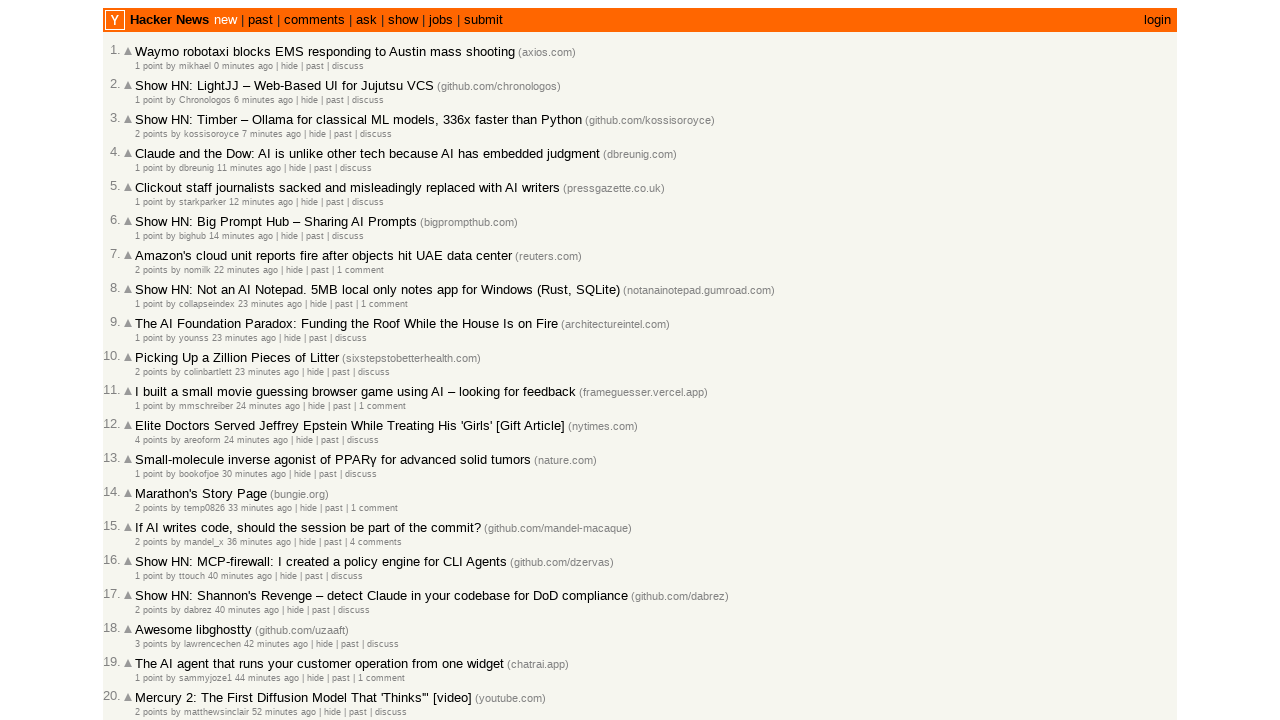

Clicked 'More' link to load next page of articles at (149, 616) on .morelink
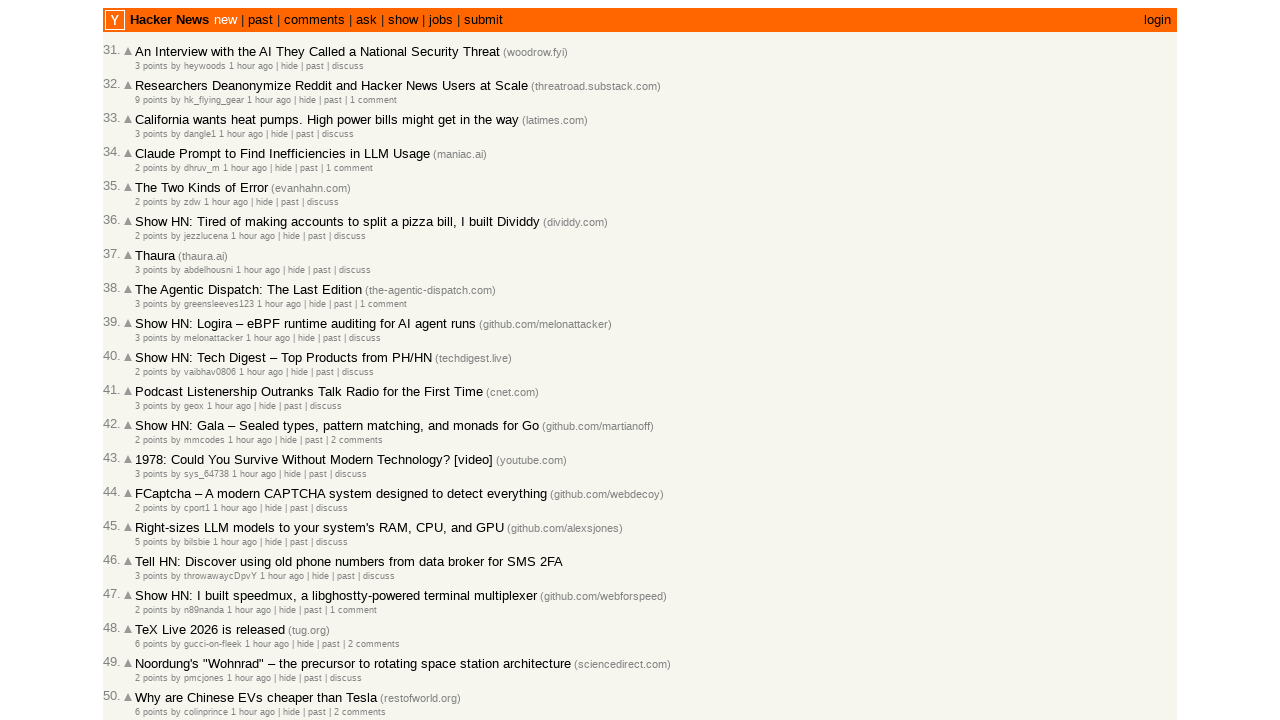

Waited 3 seconds for next page to load
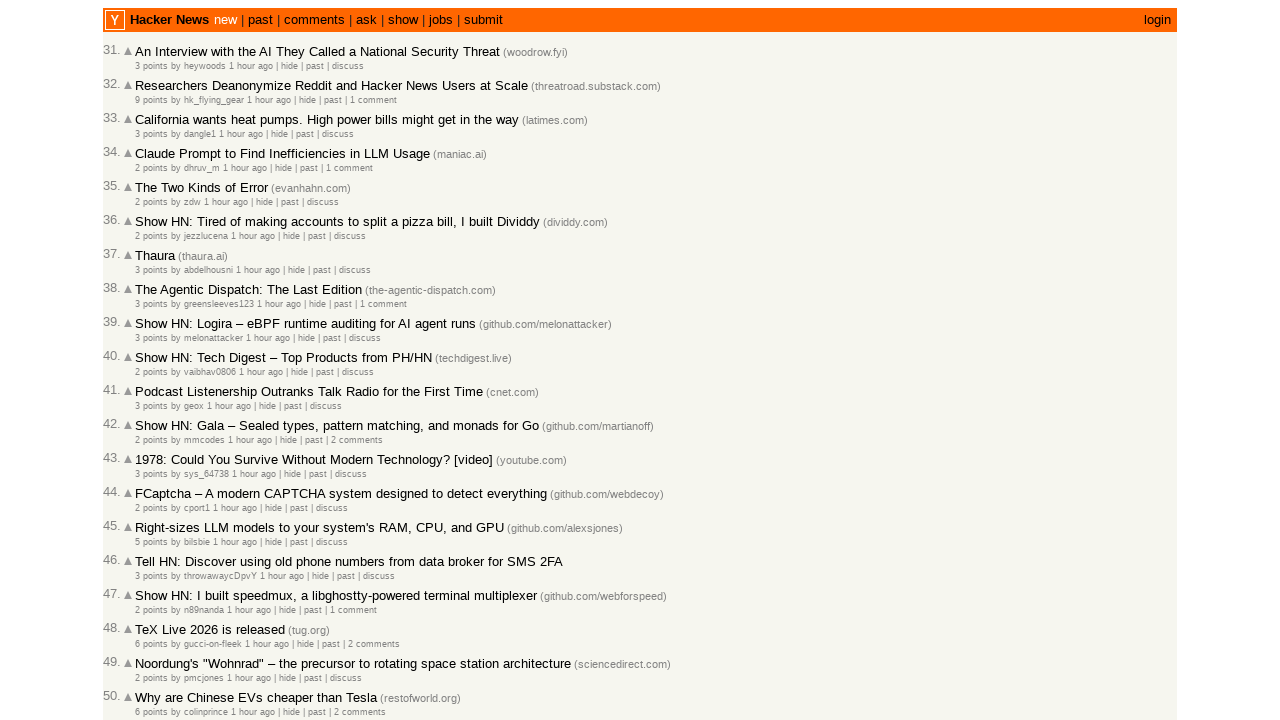

Found 30 age elements on current page
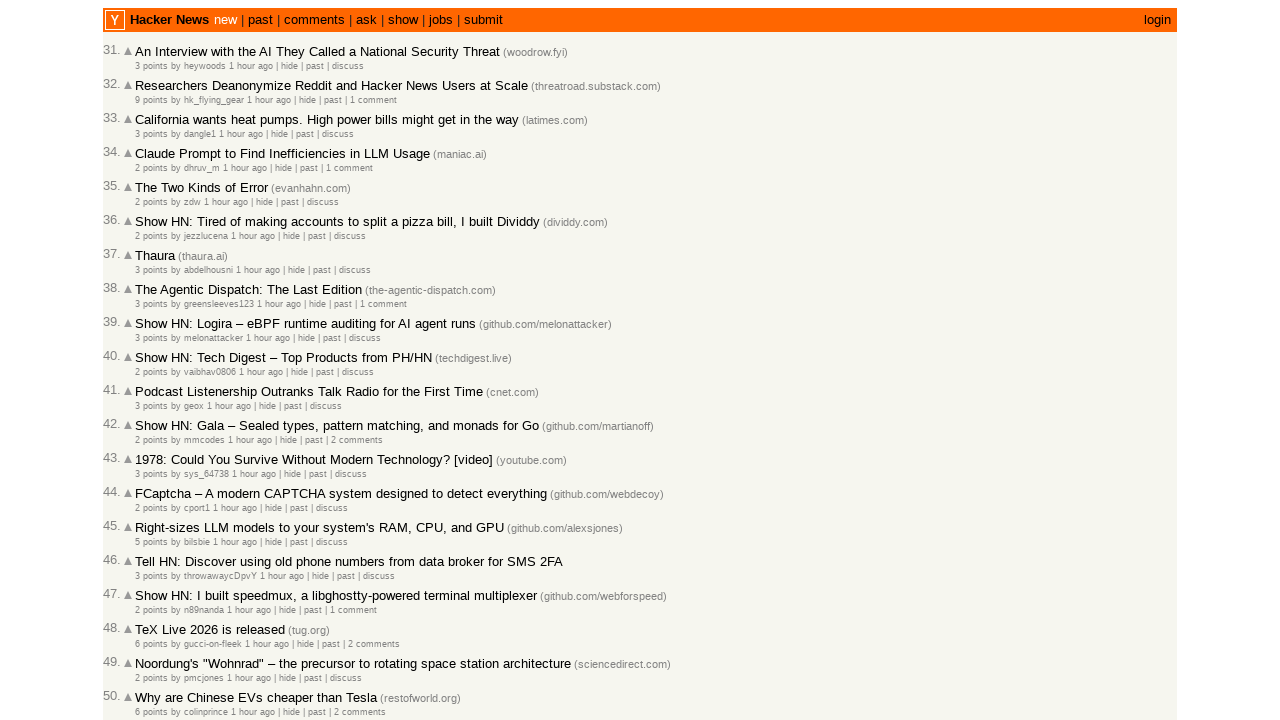

Extracted 60 timestamps so far
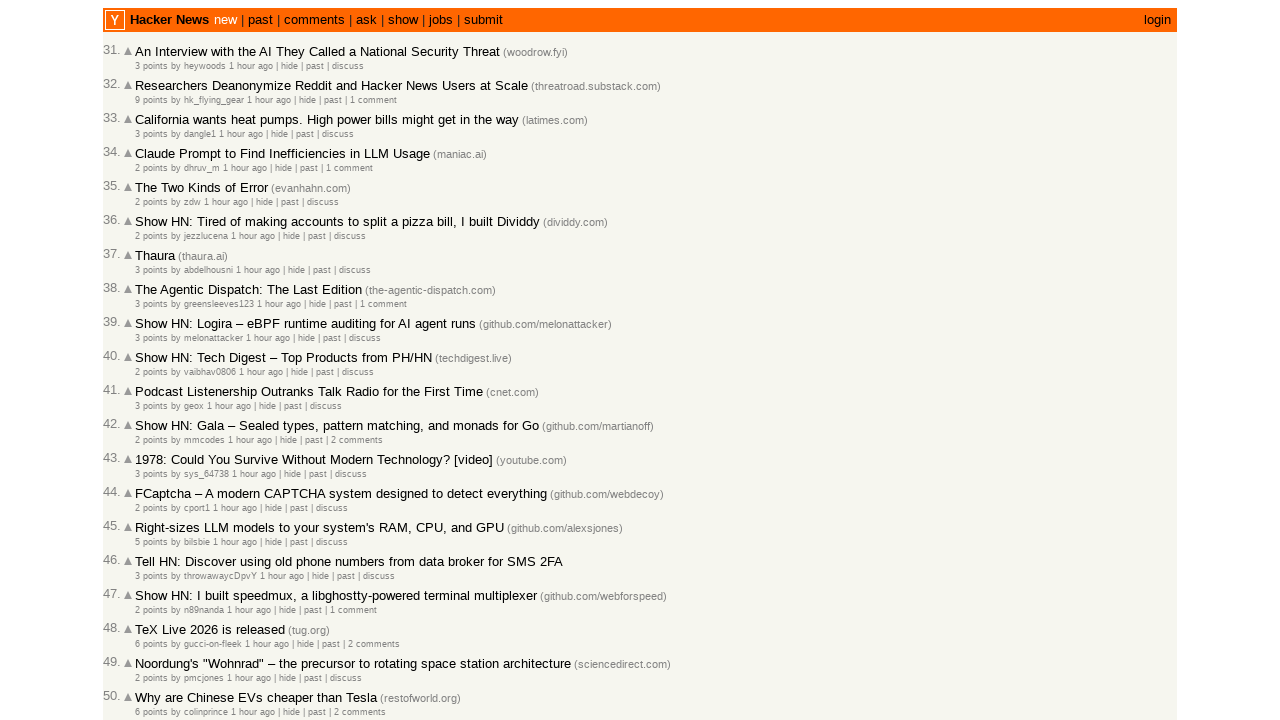

Clicked 'More' link to load next page of articles at (149, 616) on .morelink
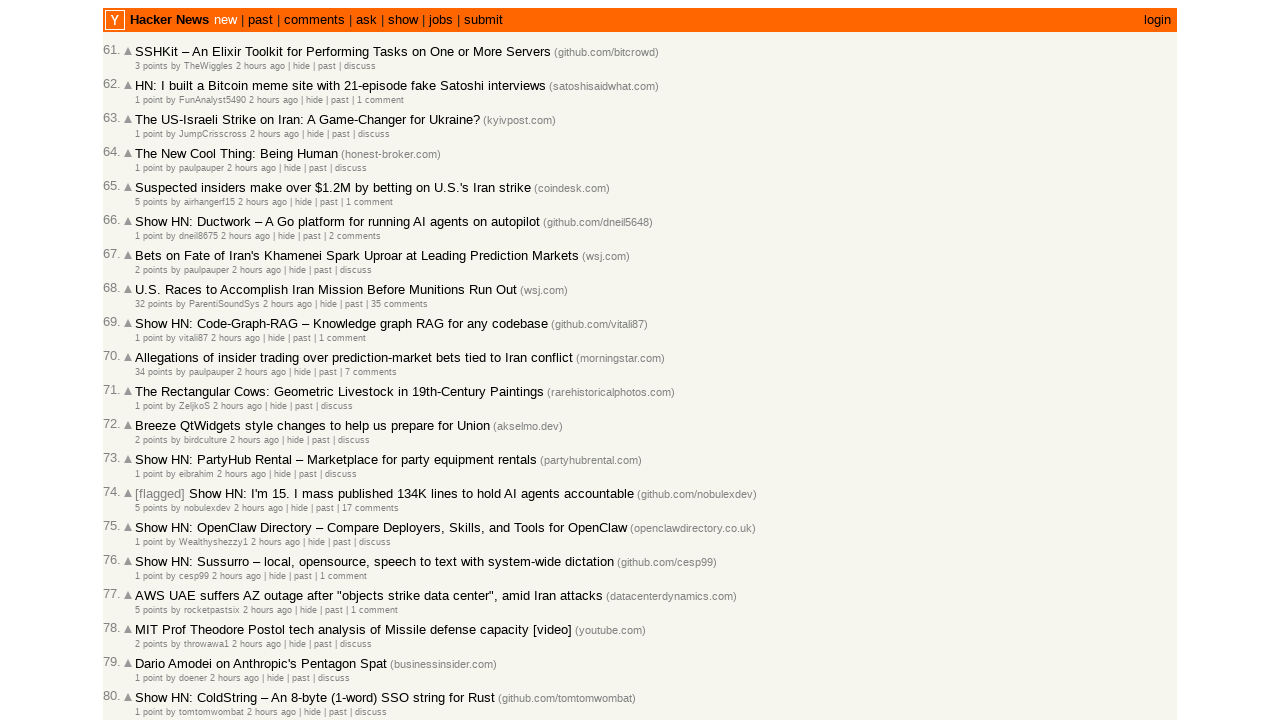

Waited 3 seconds for next page to load
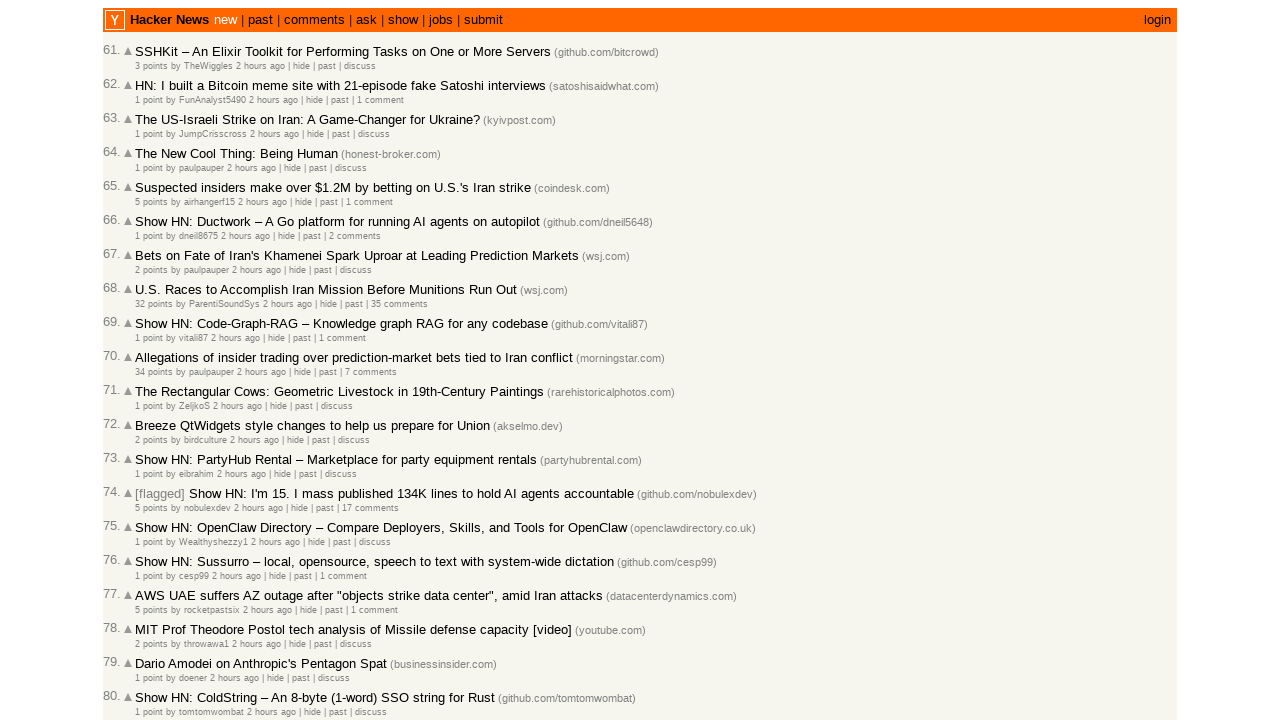

Found 30 age elements on current page
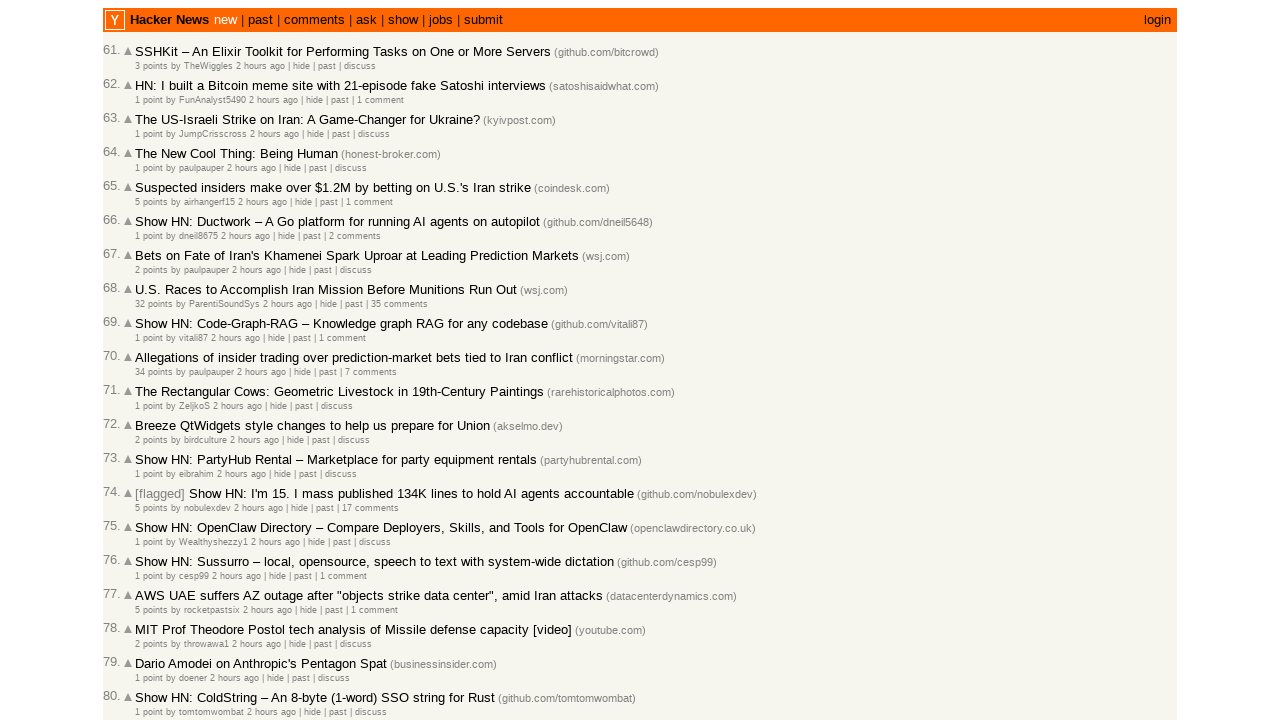

Extracted 90 timestamps so far
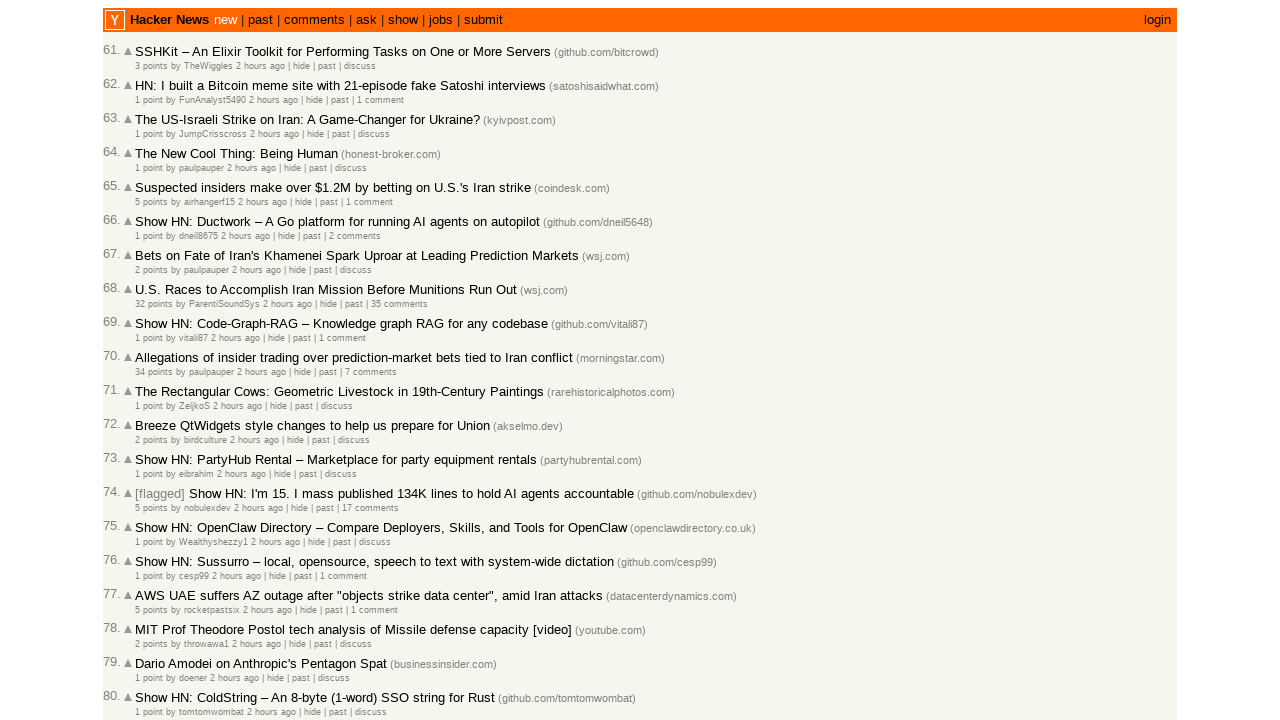

Clicked 'More' link to load next page of articles at (149, 616) on .morelink
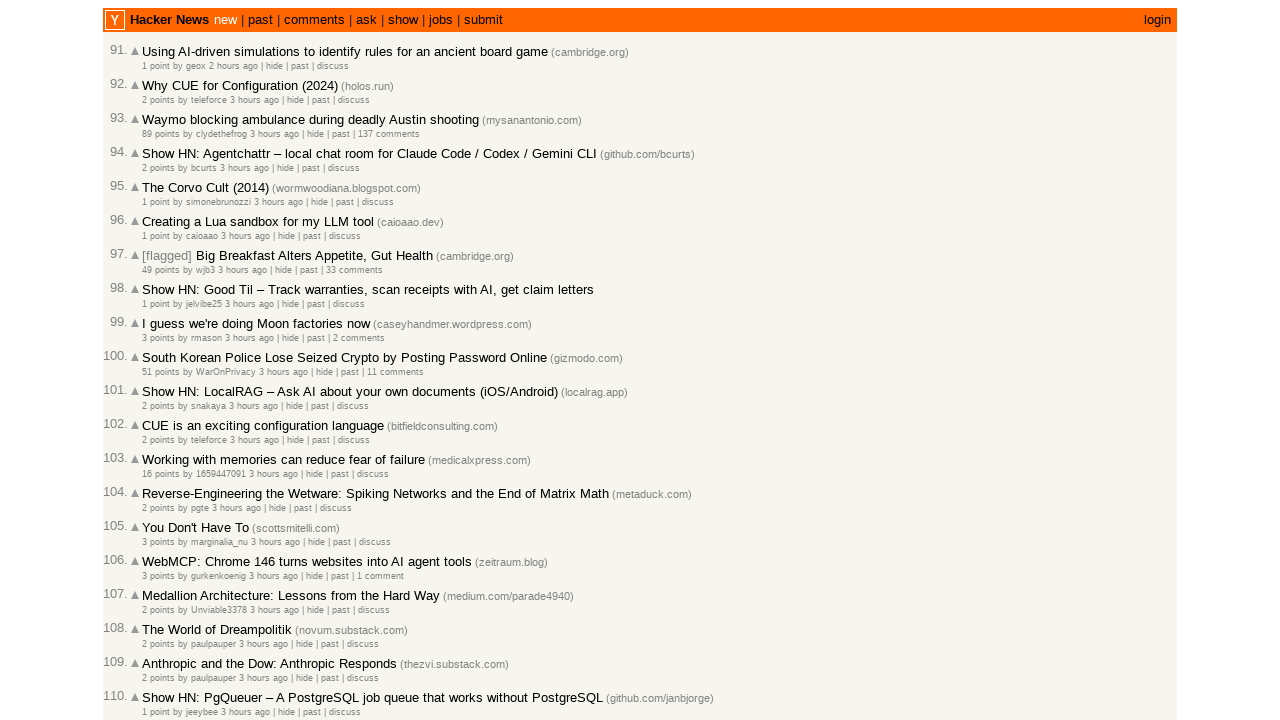

Waited 3 seconds for next page to load
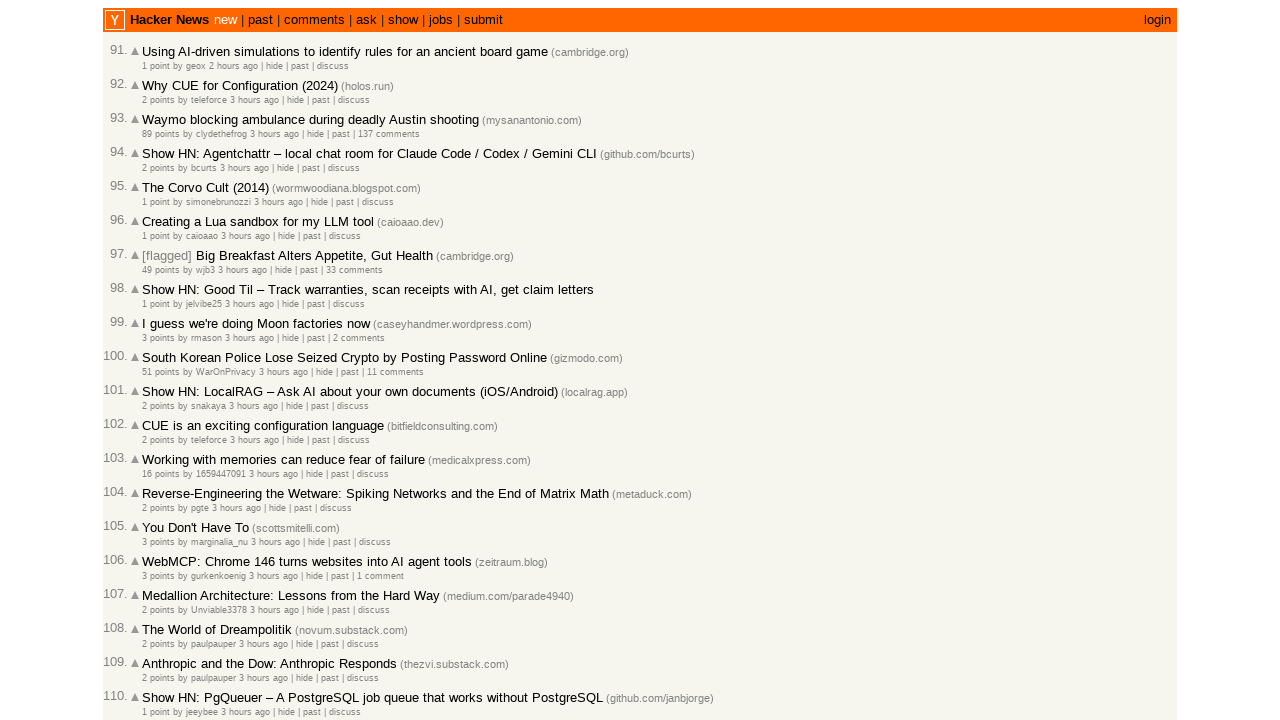

Found 30 age elements on current page
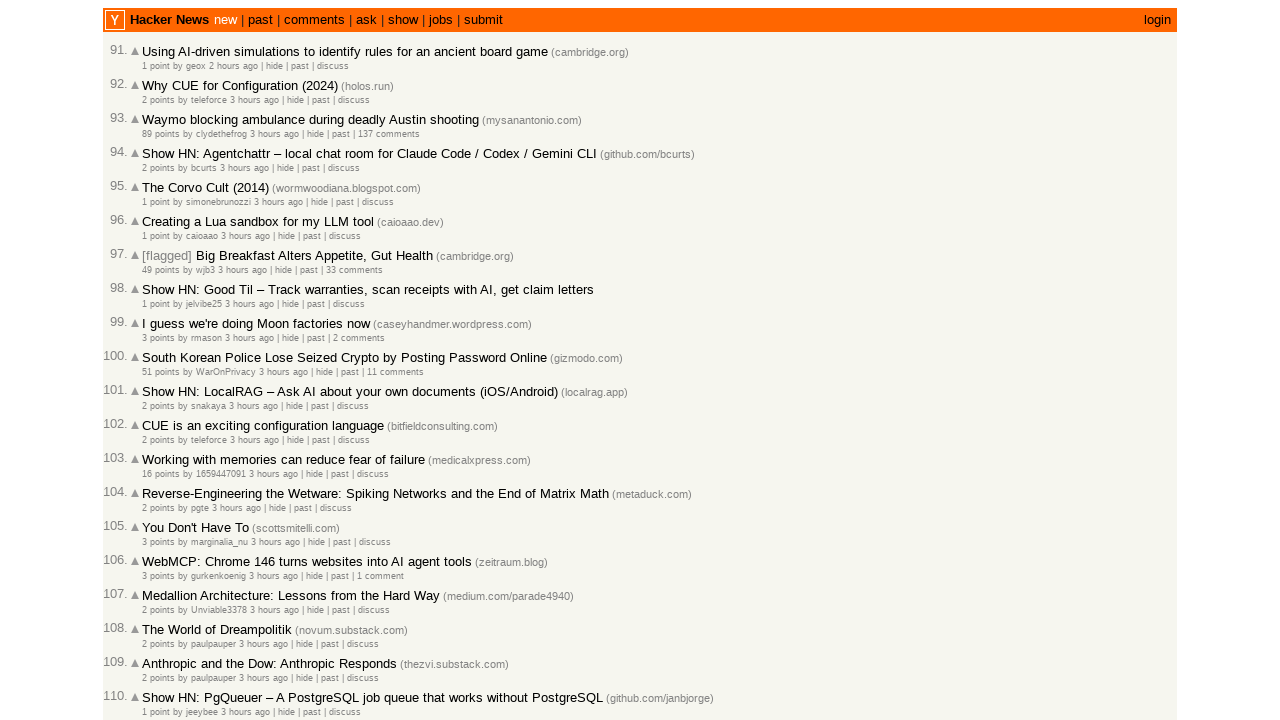

Extracted 100 timestamps so far
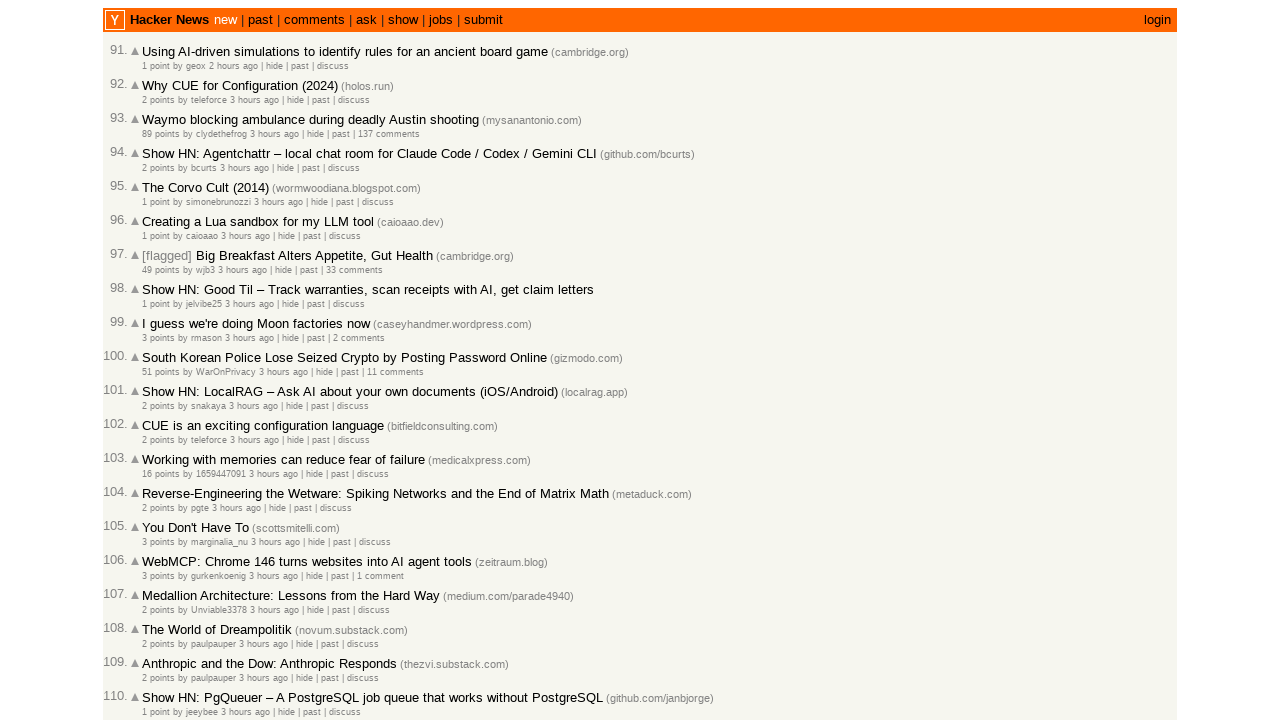

Collected first 100 article timestamps
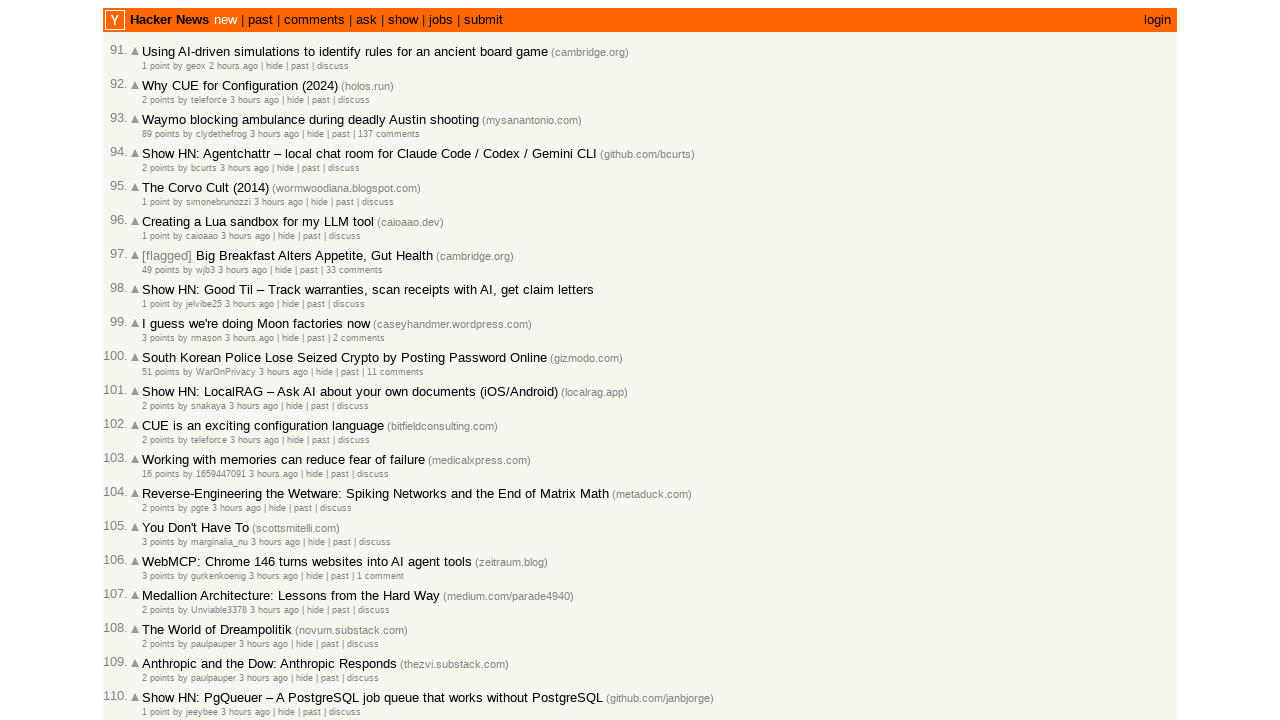

Verified article sort order: sorted newest to oldest
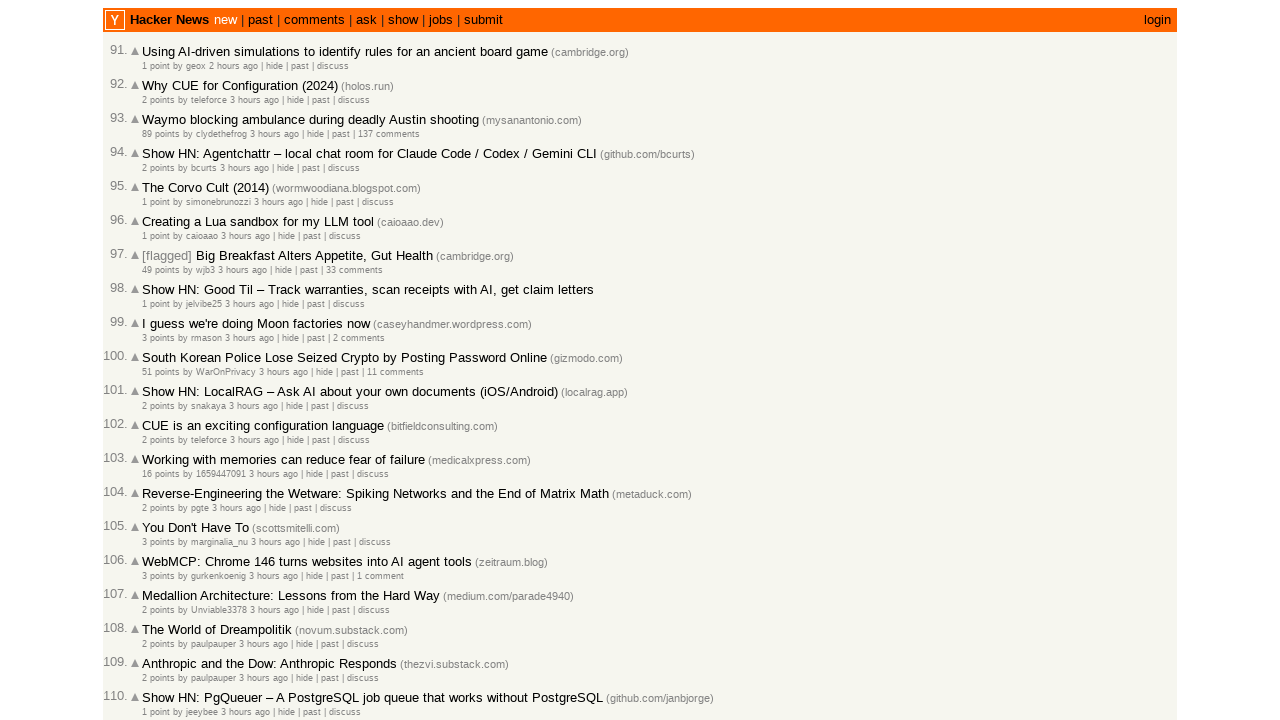

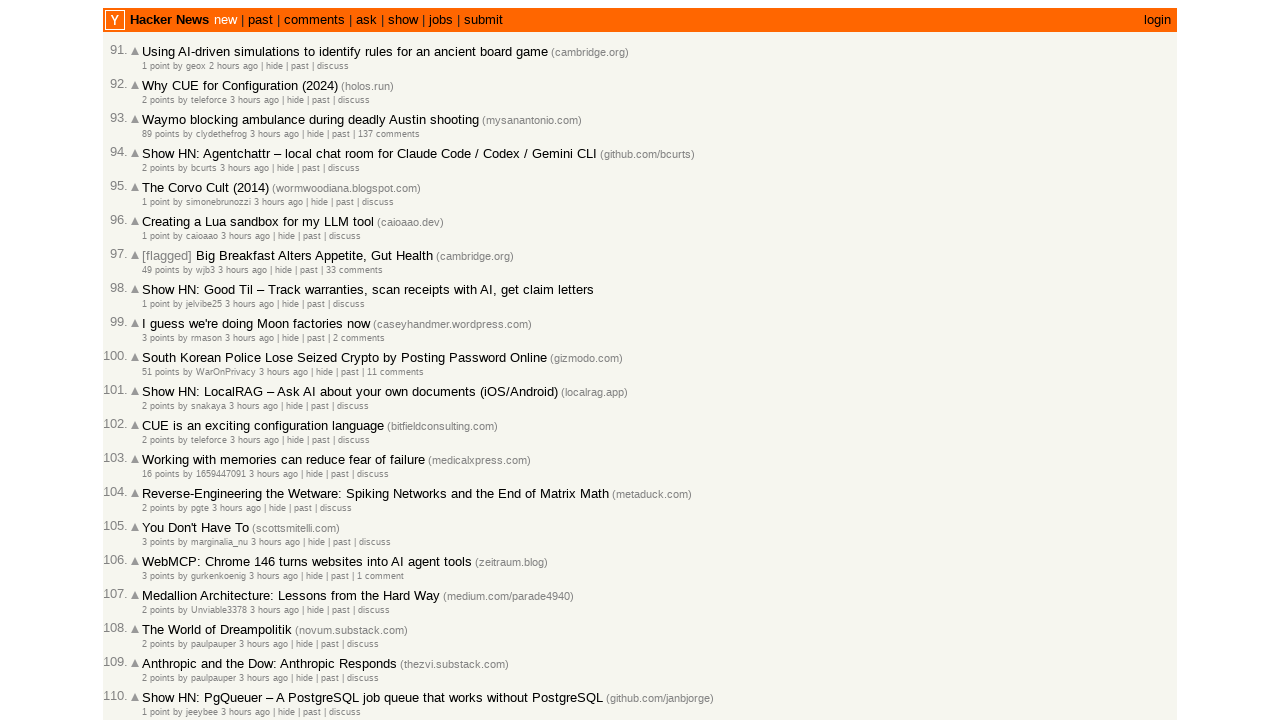